Tests menu interaction by hovering over a main menu item to reveal a submenu, then clicking on a submenu item.

Starting URL: https://demoqa.com/menu/#

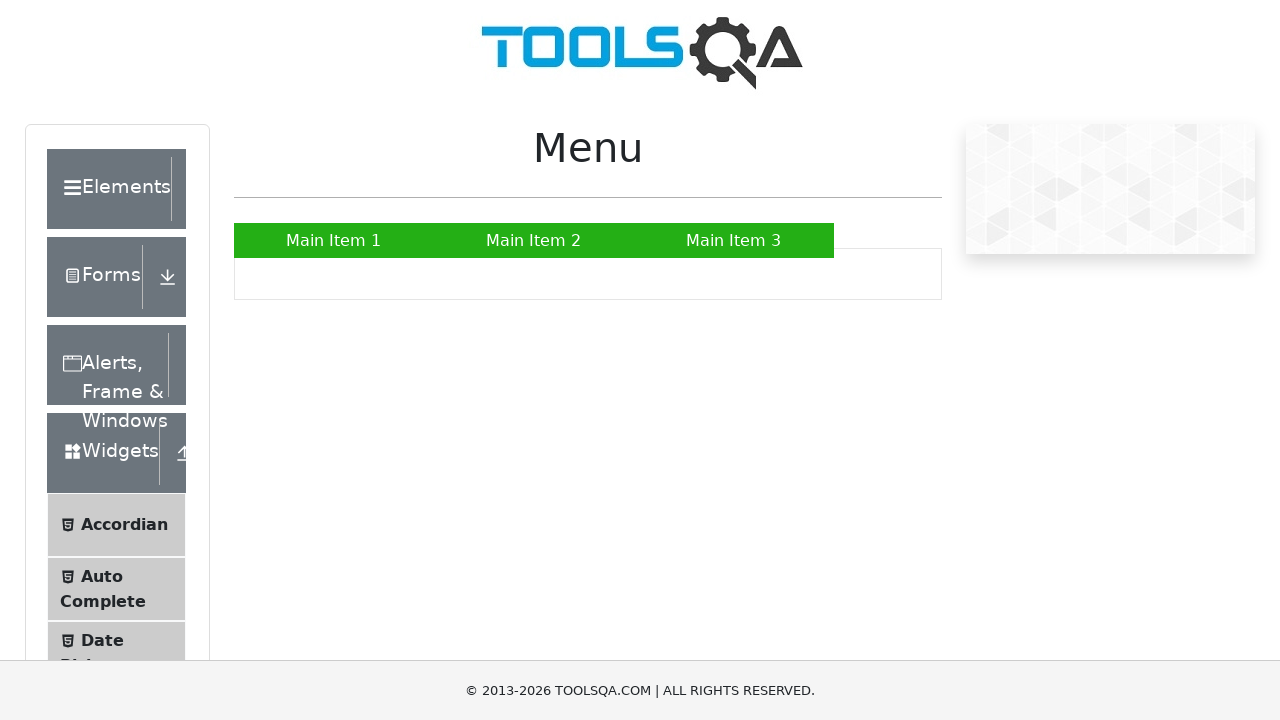

Hovered over Music menu item to reveal submenu at (534, 240) on xpath=//*[@id='nav']/li[2]/a
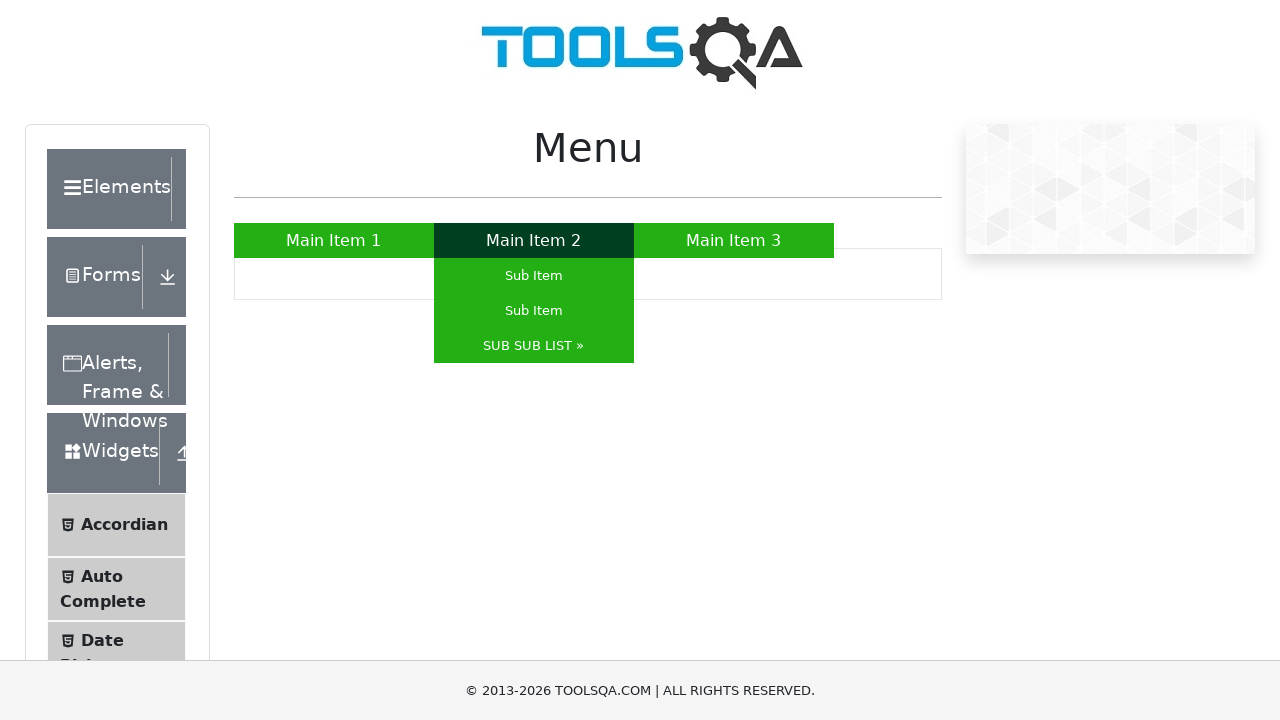

Hovered over first submenu item at (534, 276) on xpath=//*[@id='nav']/li[2]/ul/li[1]/a
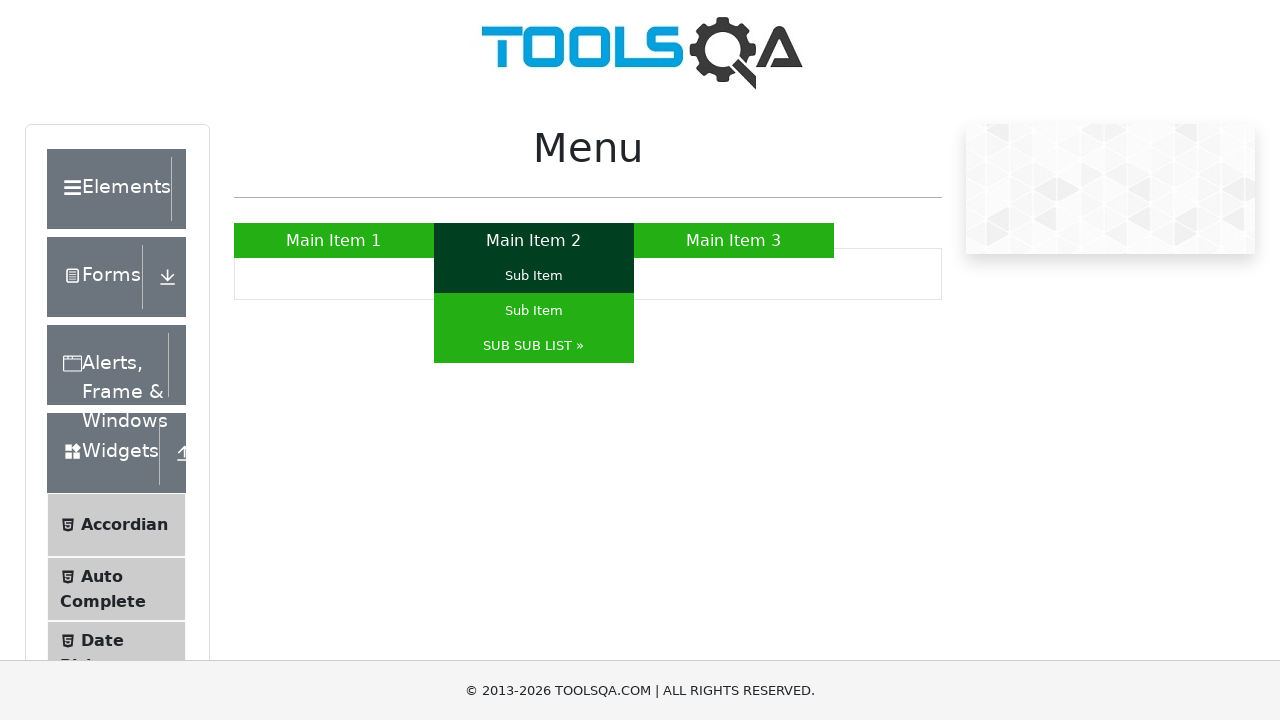

Clicked on first submenu item at (534, 276) on xpath=//*[@id='nav']/li[2]/ul/li[1]/a
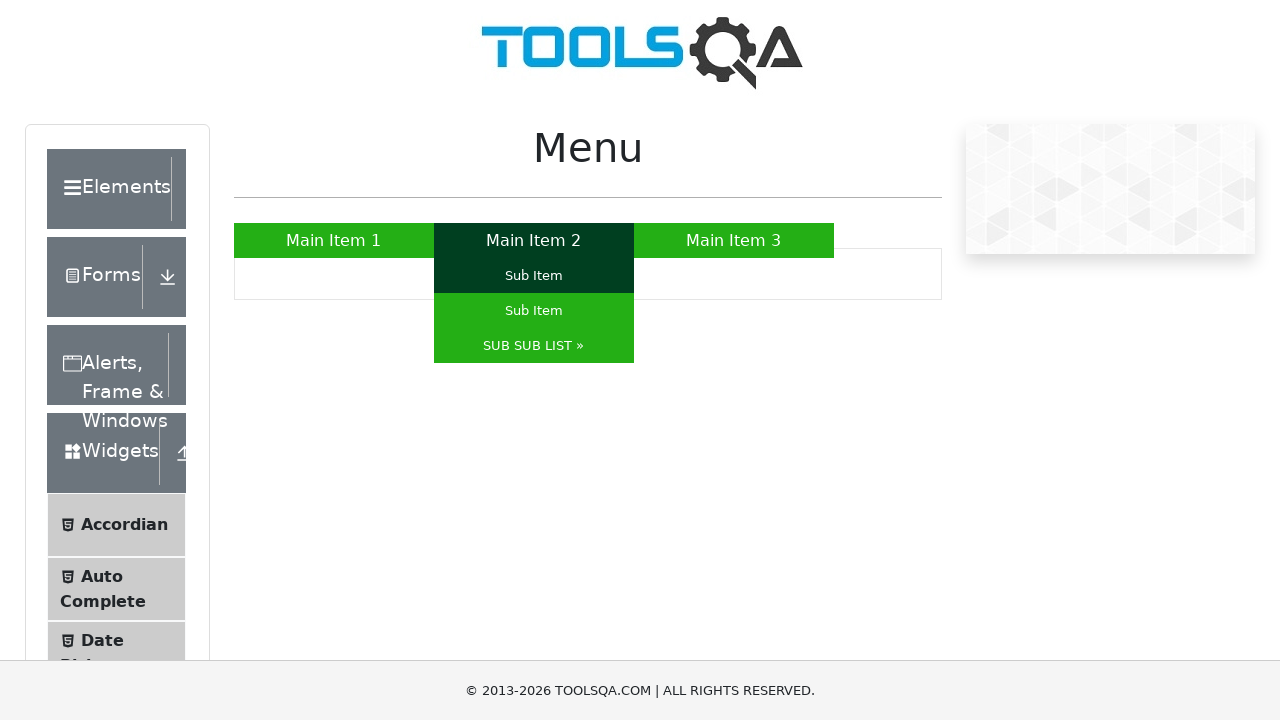

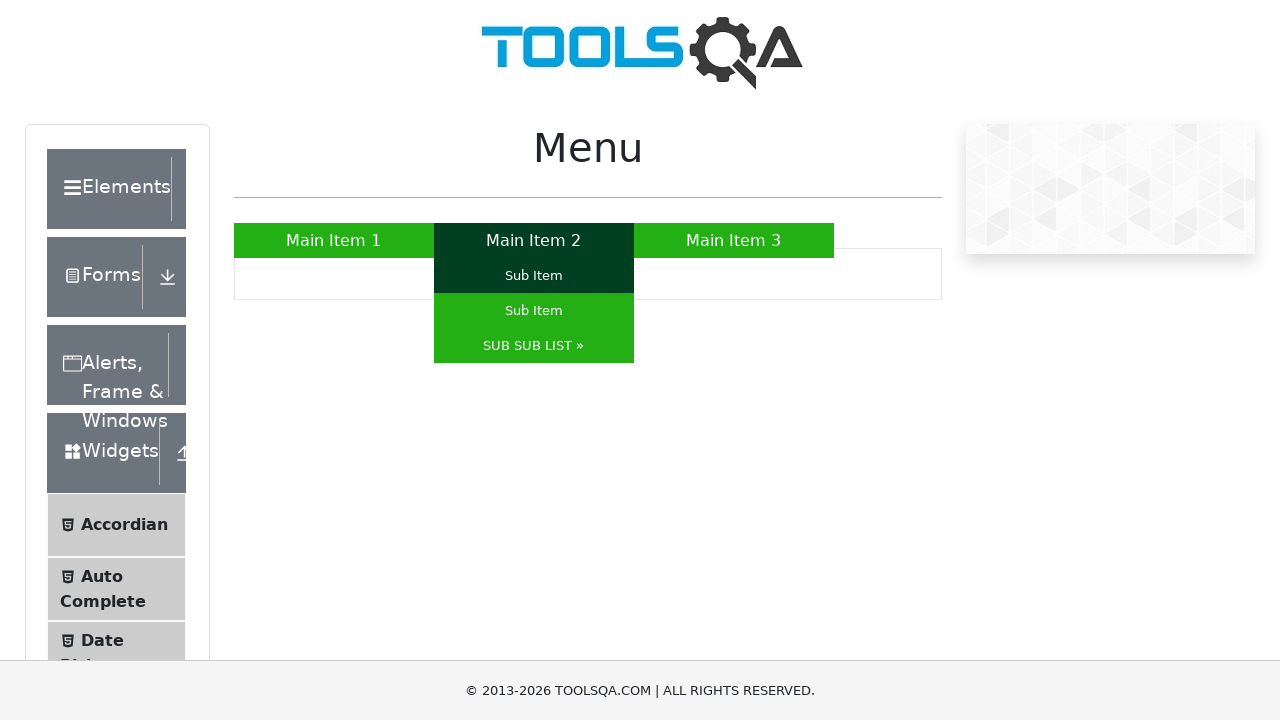